Tests JavaScript alert handling by clicking the alert button, verifying the alert text, accepting it, and verifying the success message

Starting URL: https://testcenter.techproeducation.com/index.php?page=javascript-alerts

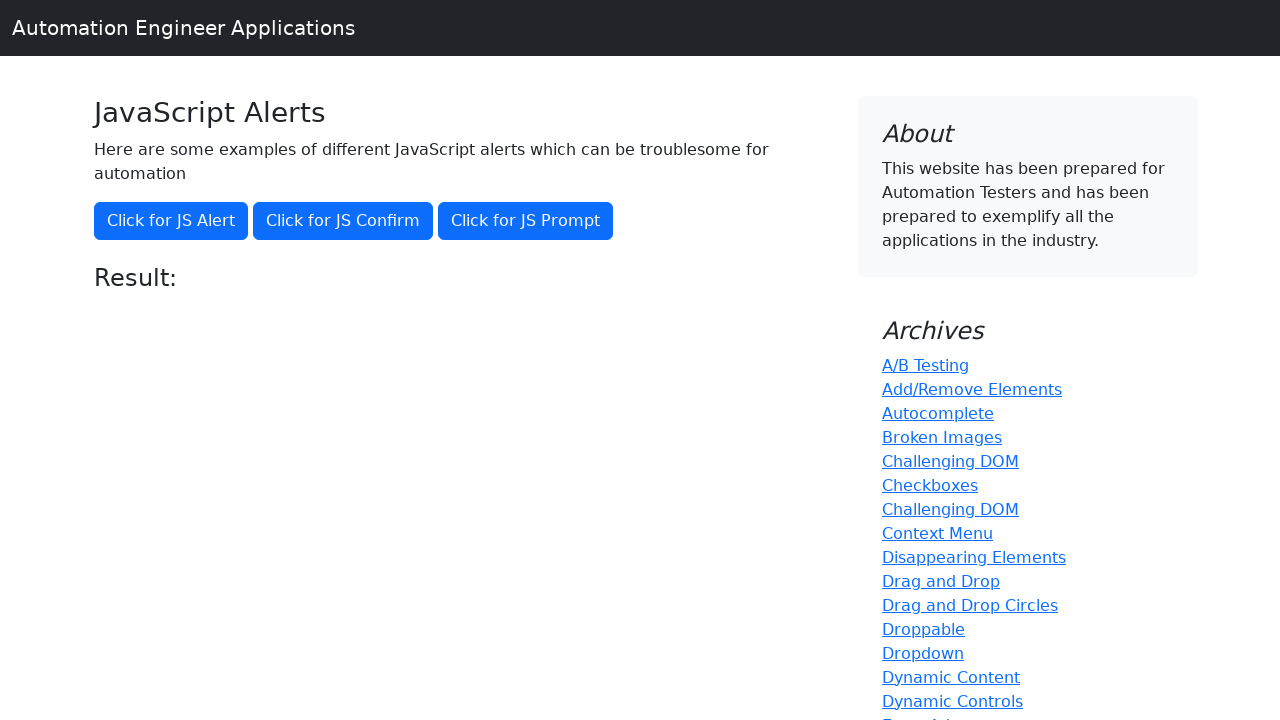

Navigated to JavaScript alerts test page
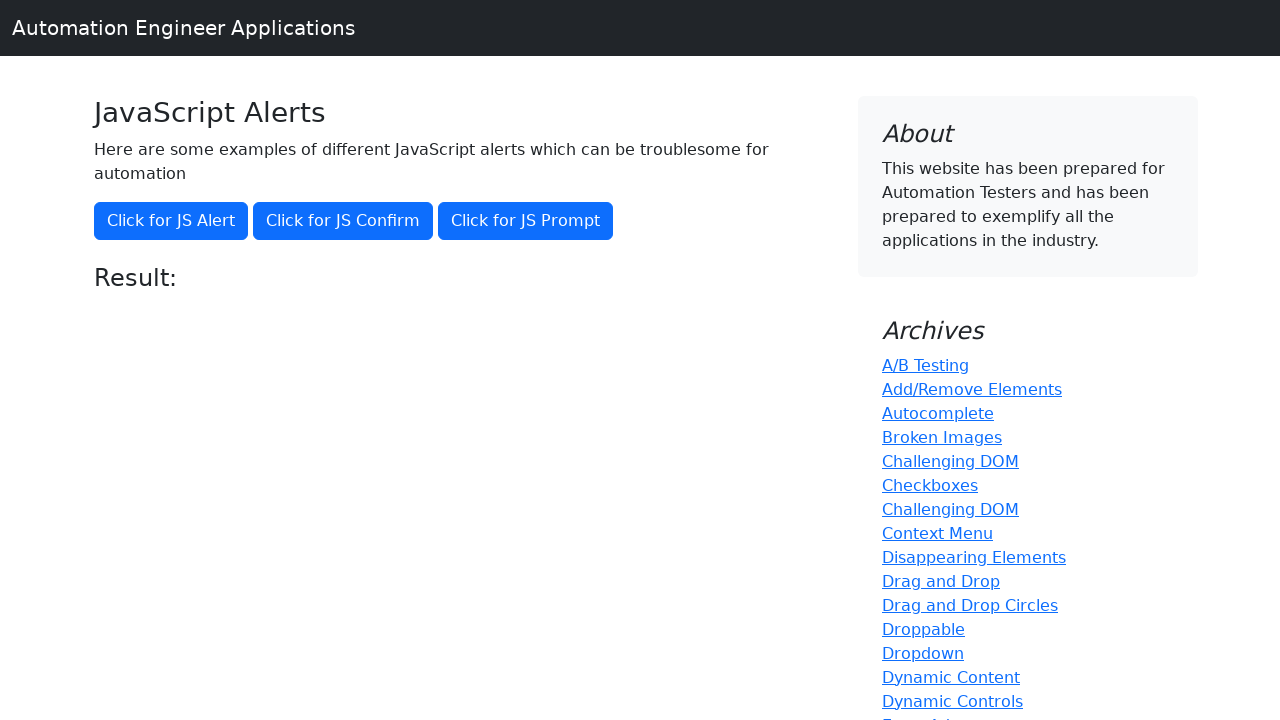

Clicked the alert button at (171, 221) on xpath=//button[@onclick='jsAlert()']
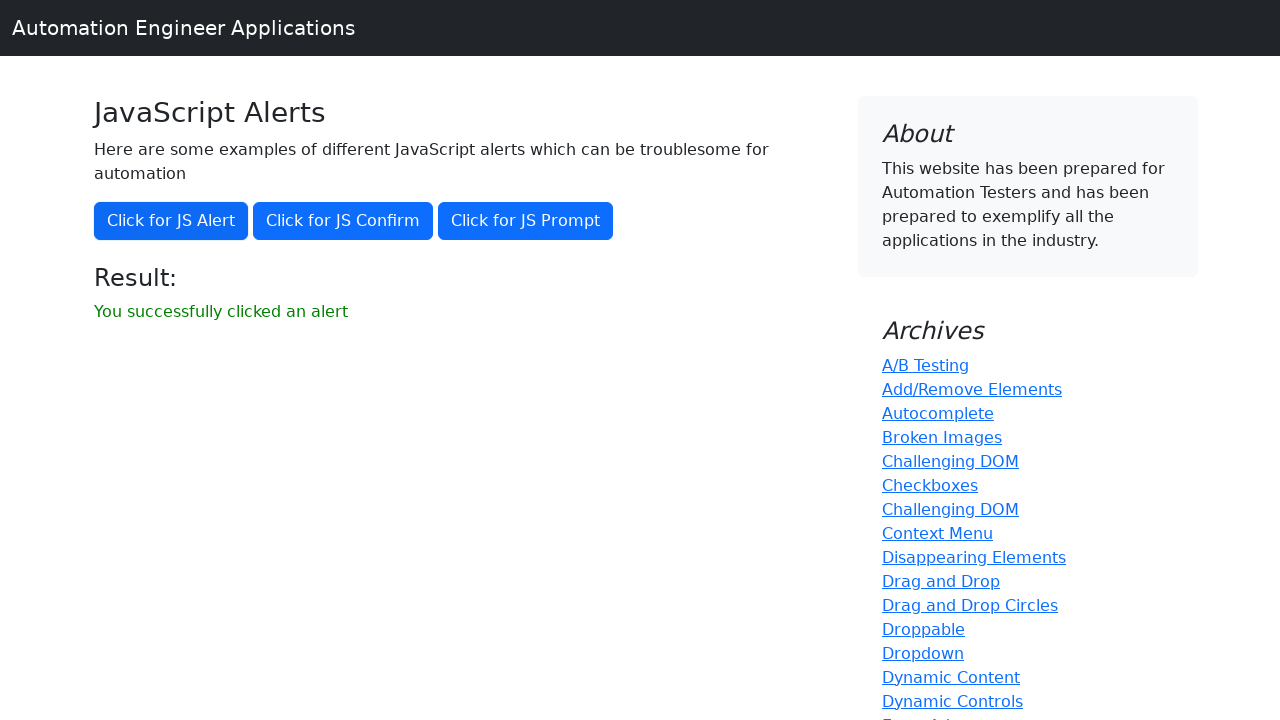

Set up dialog handler to accept alert
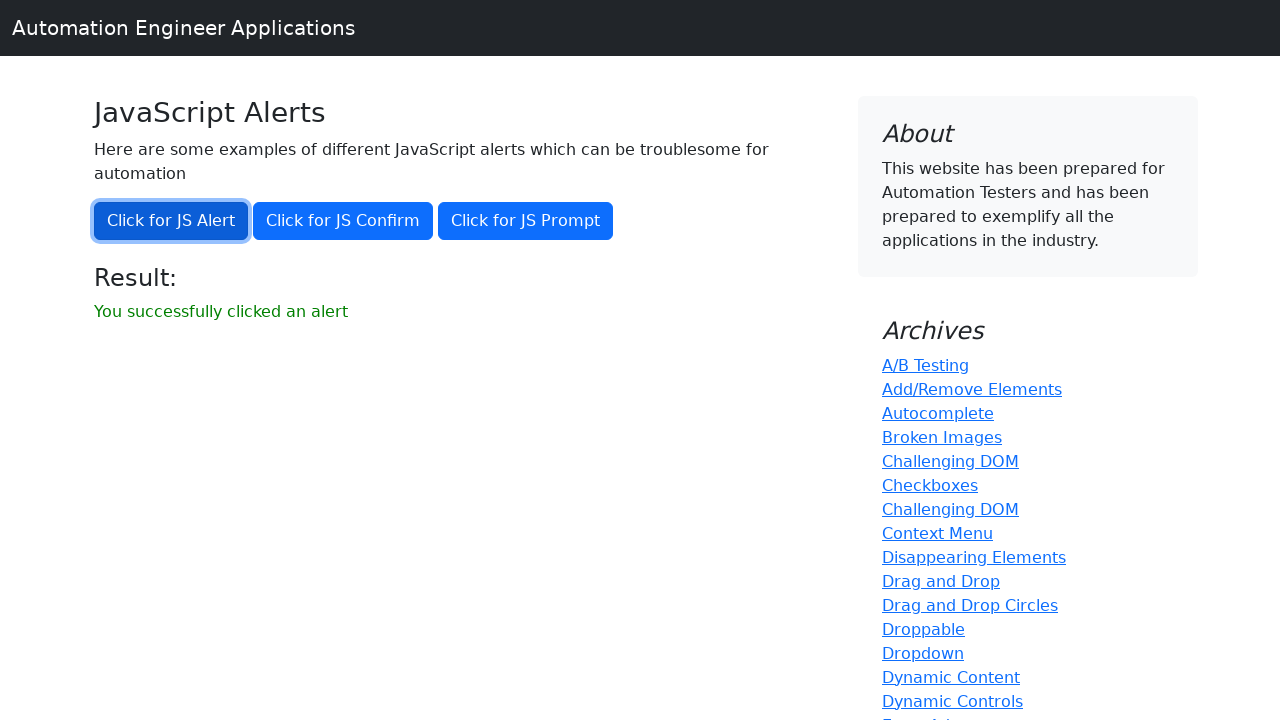

Verified success message appeared after accepting alert
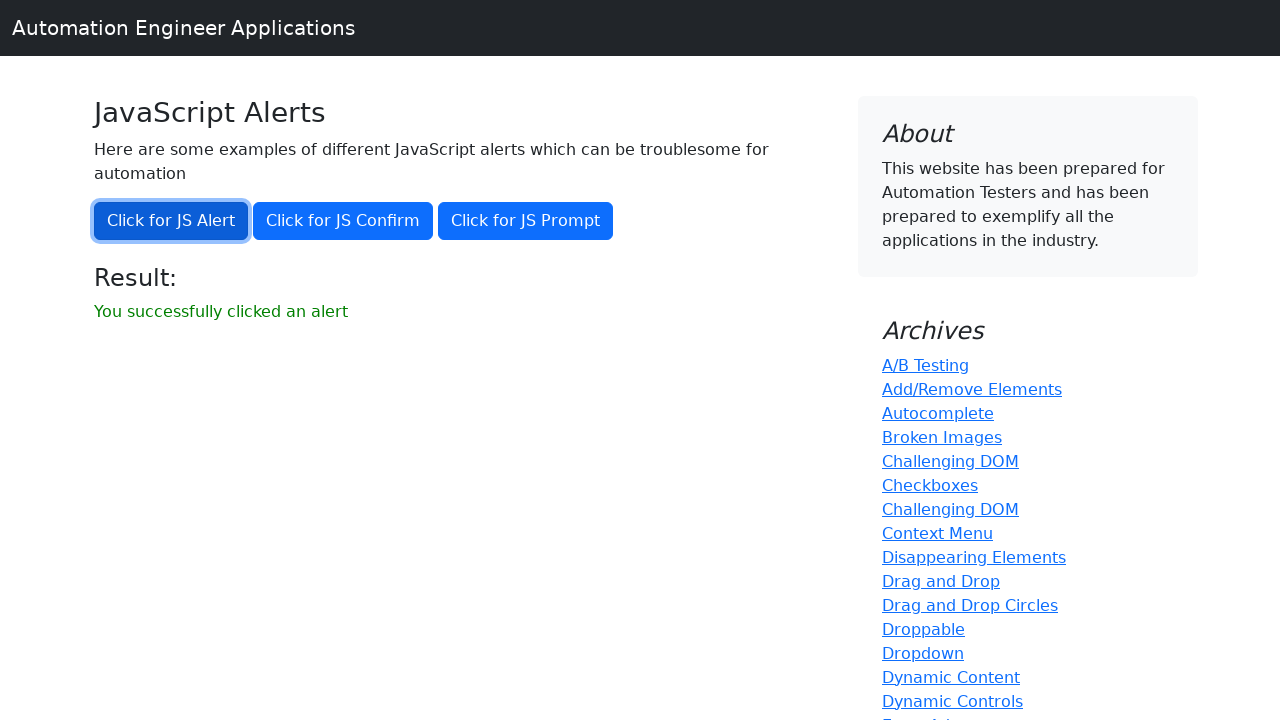

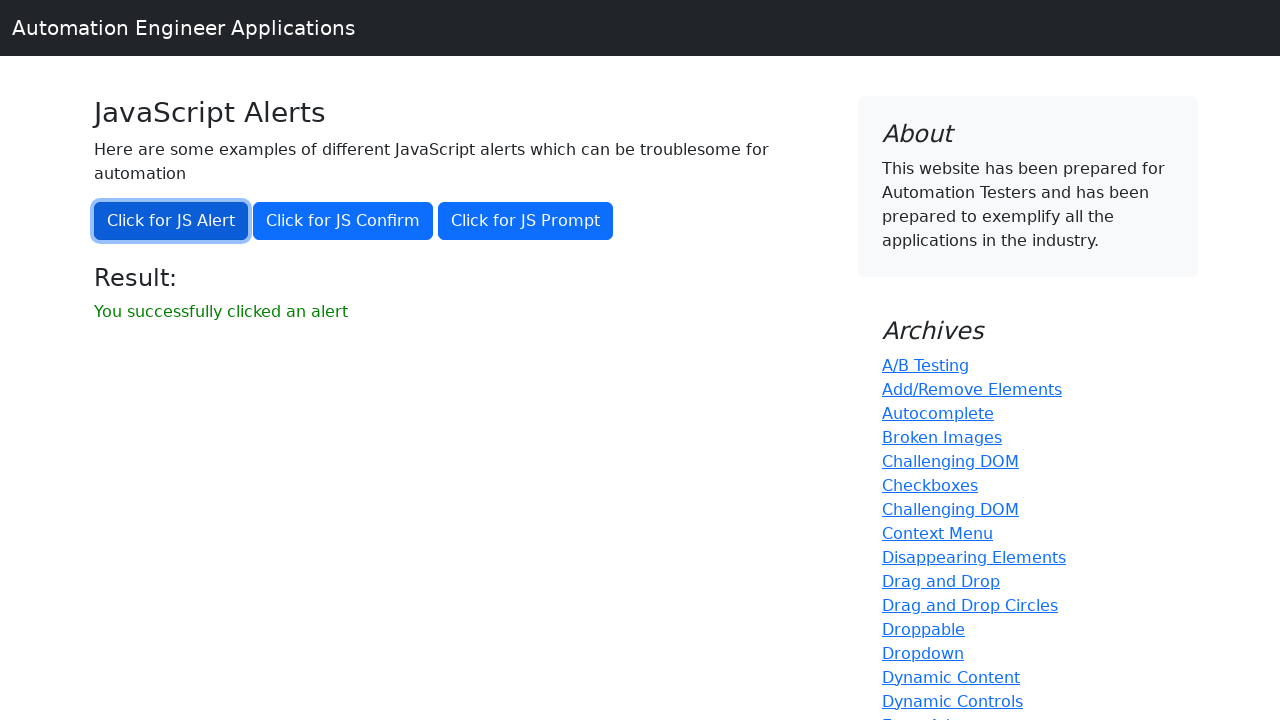